Navigates to the JPL Featured Space Image website and clicks on the FULL IMAGE link to view the full-size featured image.

Starting URL: https://data-class-jpl-space.s3.amazonaws.com/JPL_Space/index.html

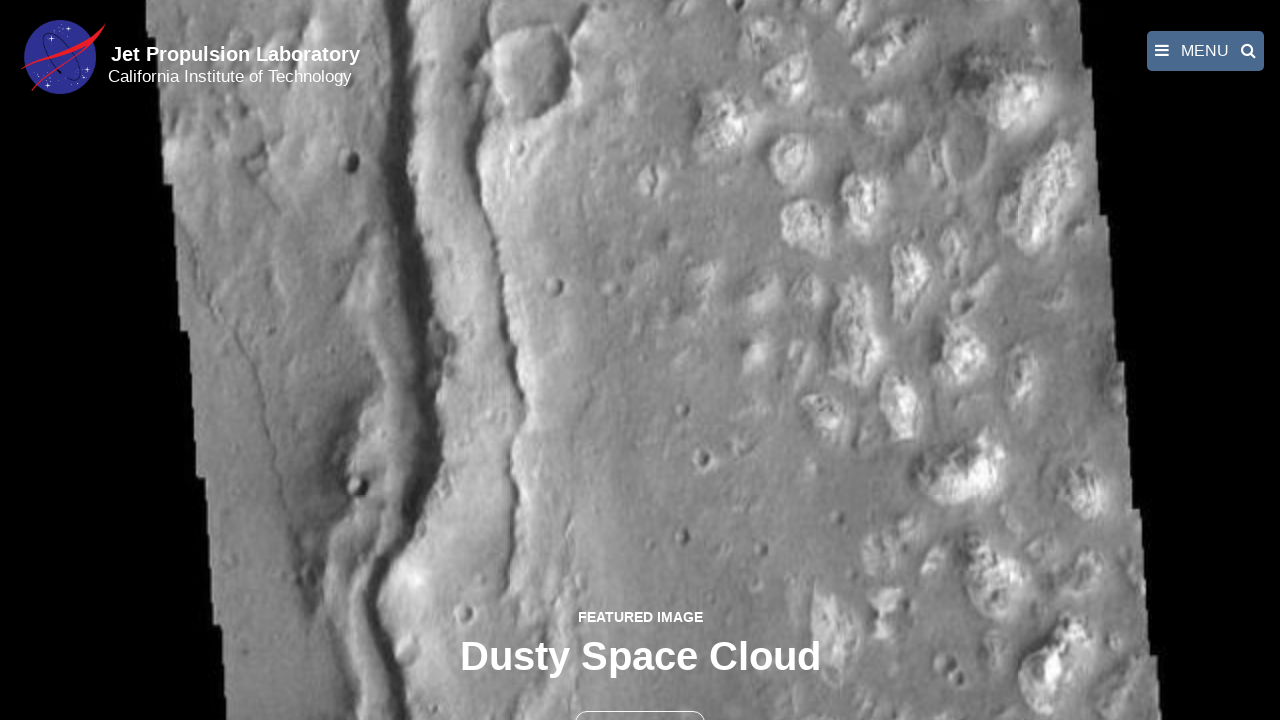

Clicked FULL IMAGE link to view full-size featured image at (640, 699) on text=FULL IMAGE
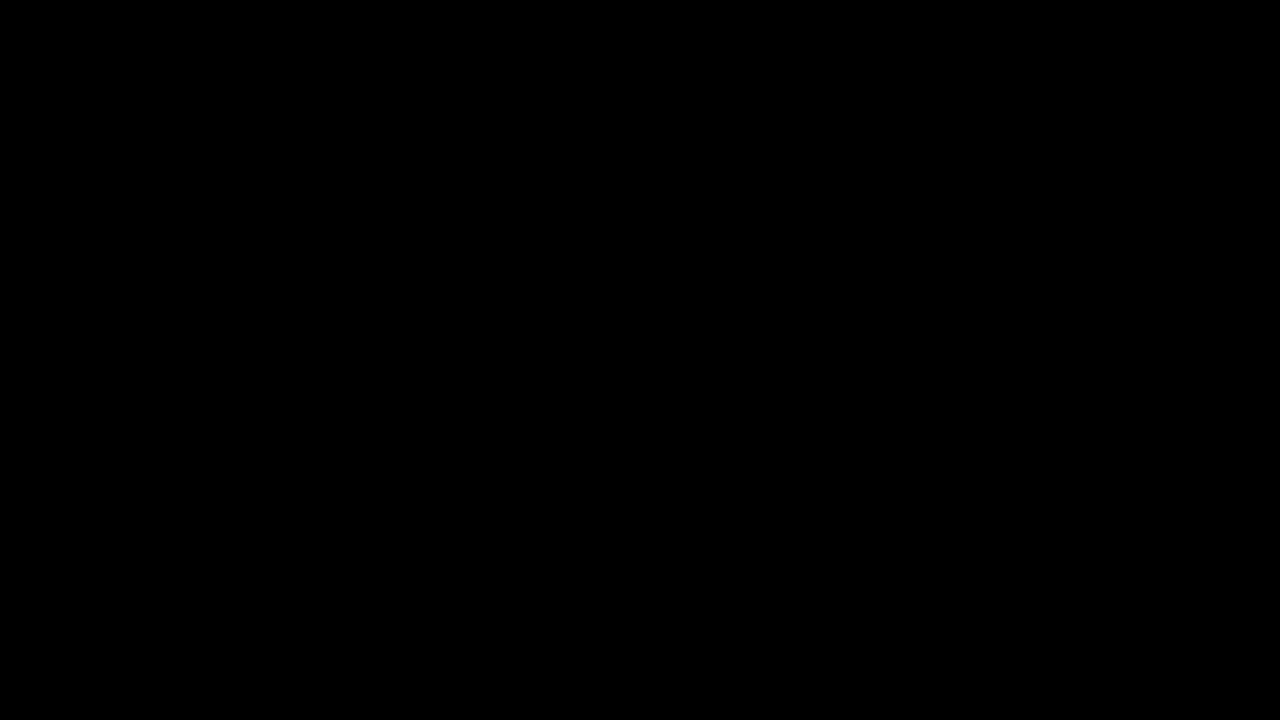

Full-size image loaded in lightbox
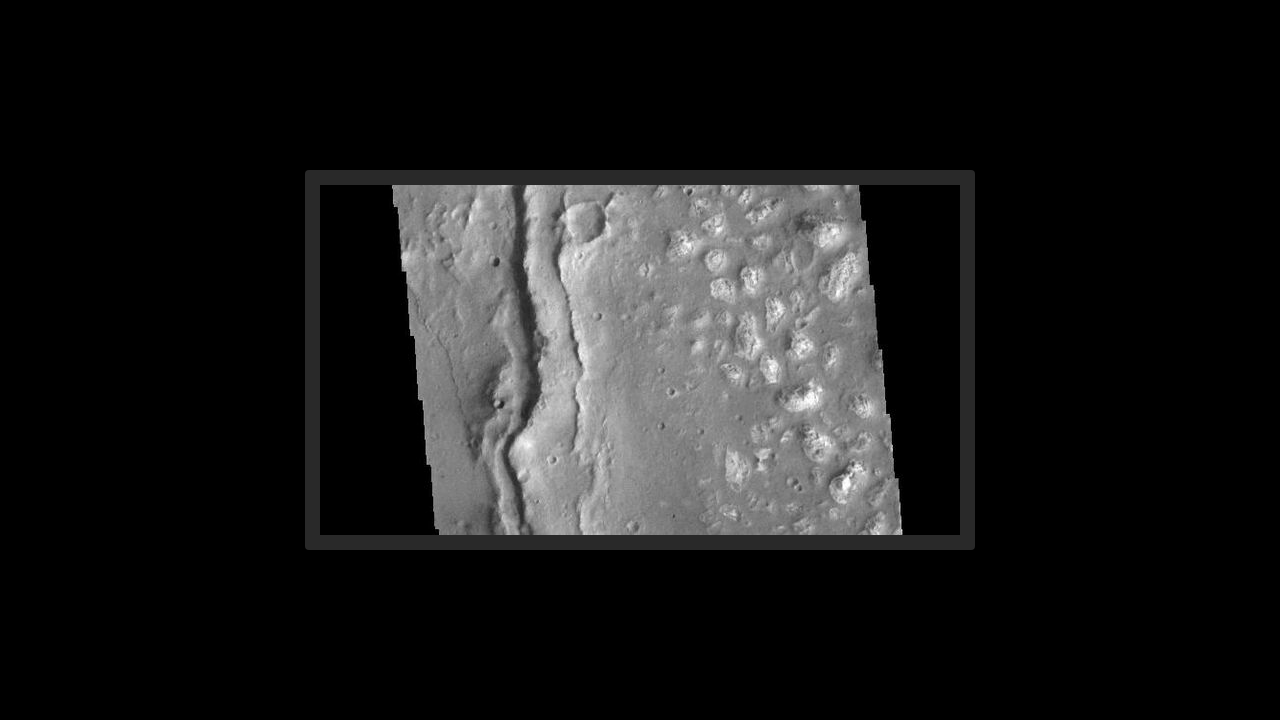

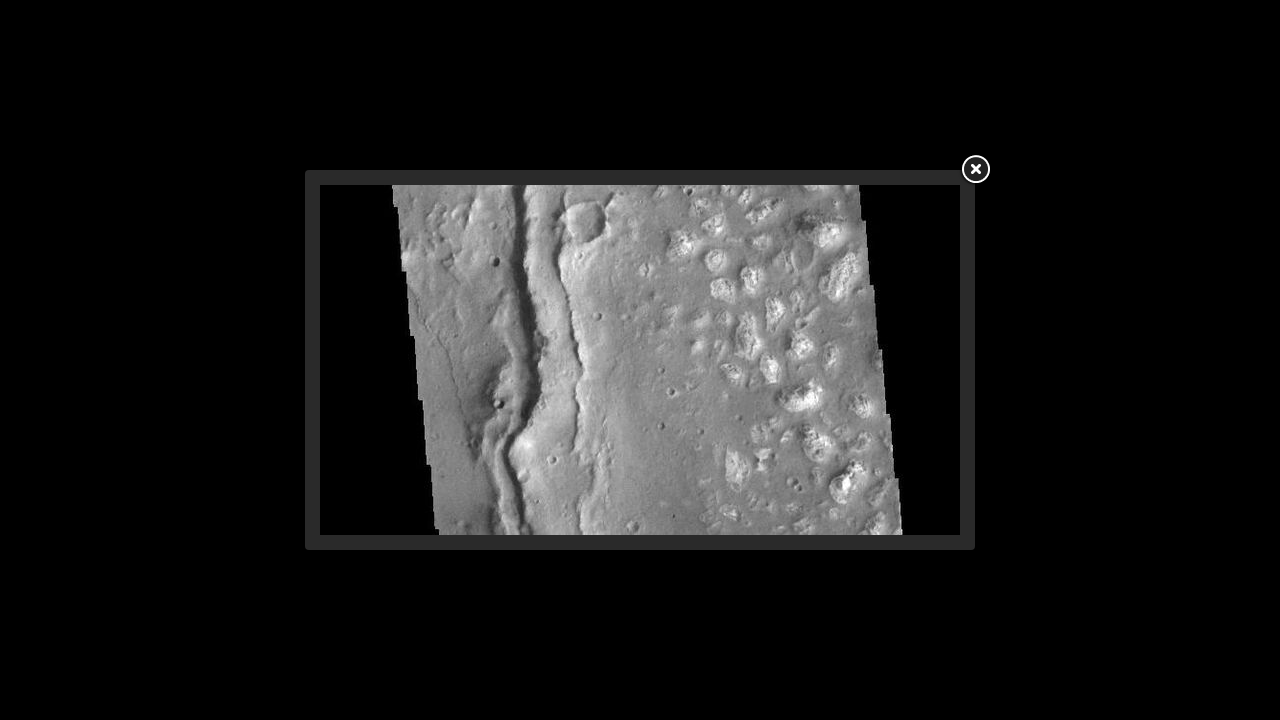